Tests page scrolling functionality on a mortgage calculator website by scrolling to the bottom of the page, back to the top, and then scrolling to bring a specific element (Home Value field) into view.

Starting URL: https://mortgagecalculator.org

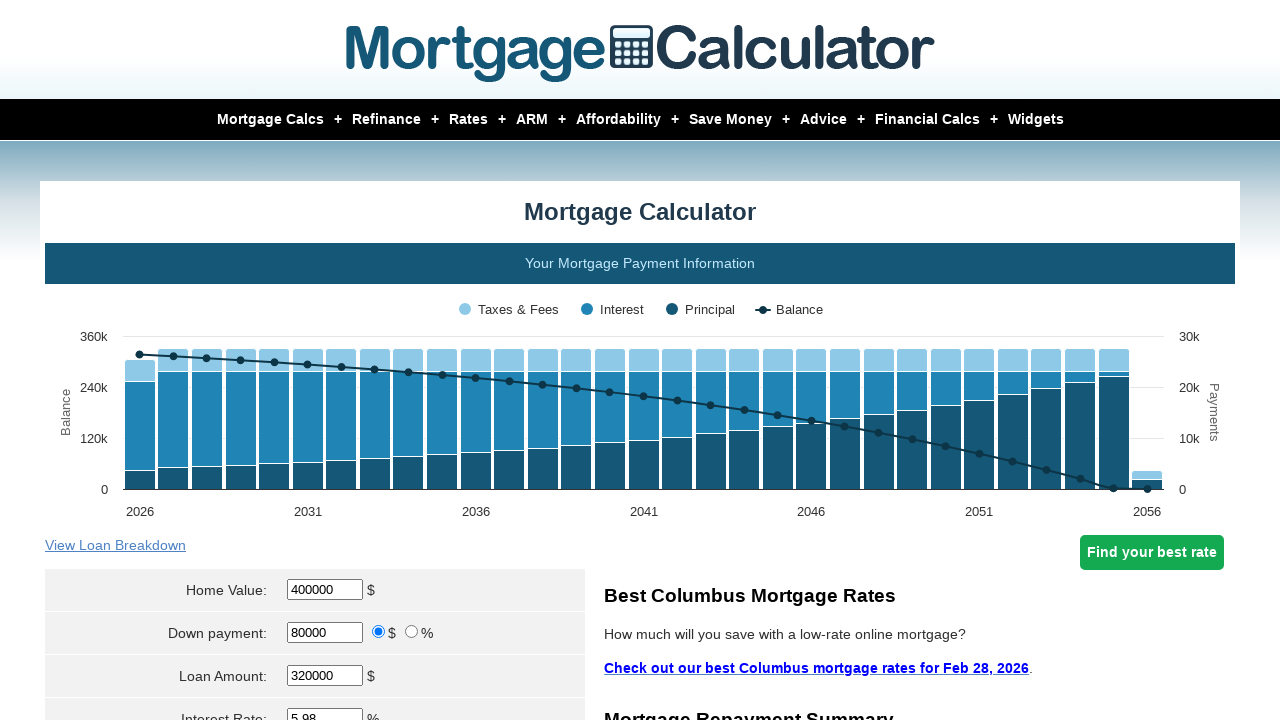

Scrolled to the bottom of the mortgage calculator page
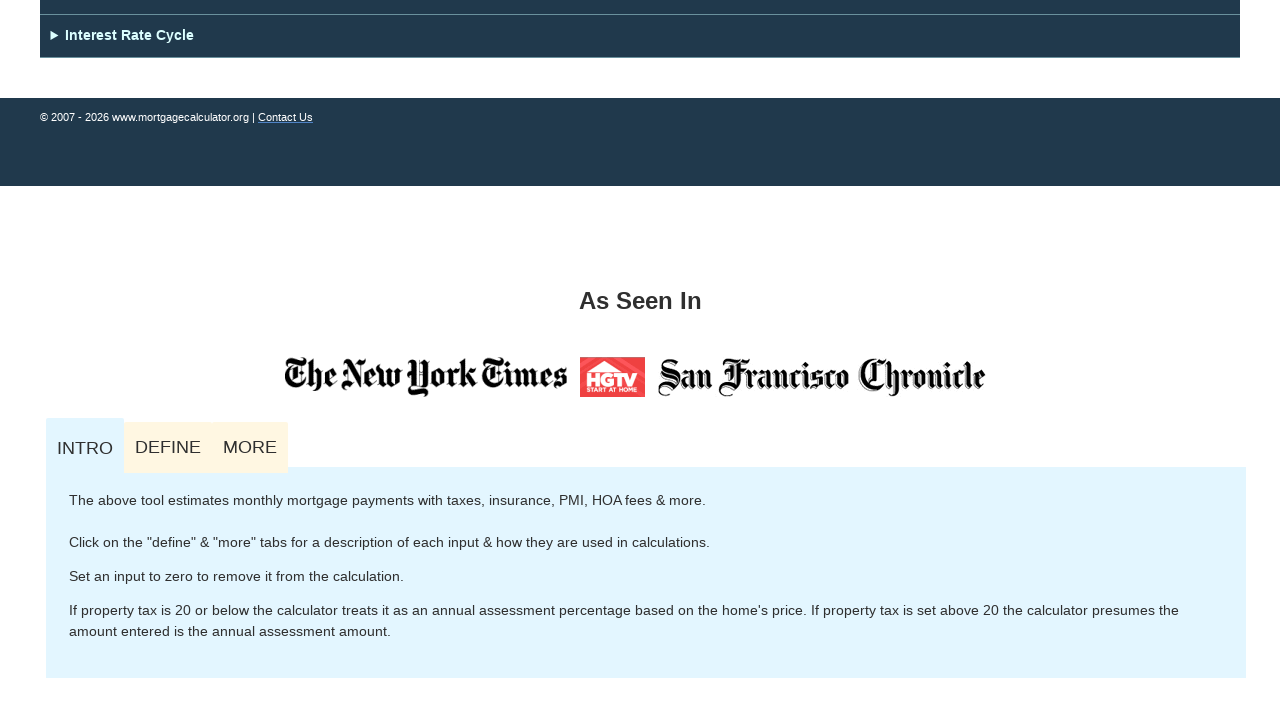

Waited for scroll animation to complete
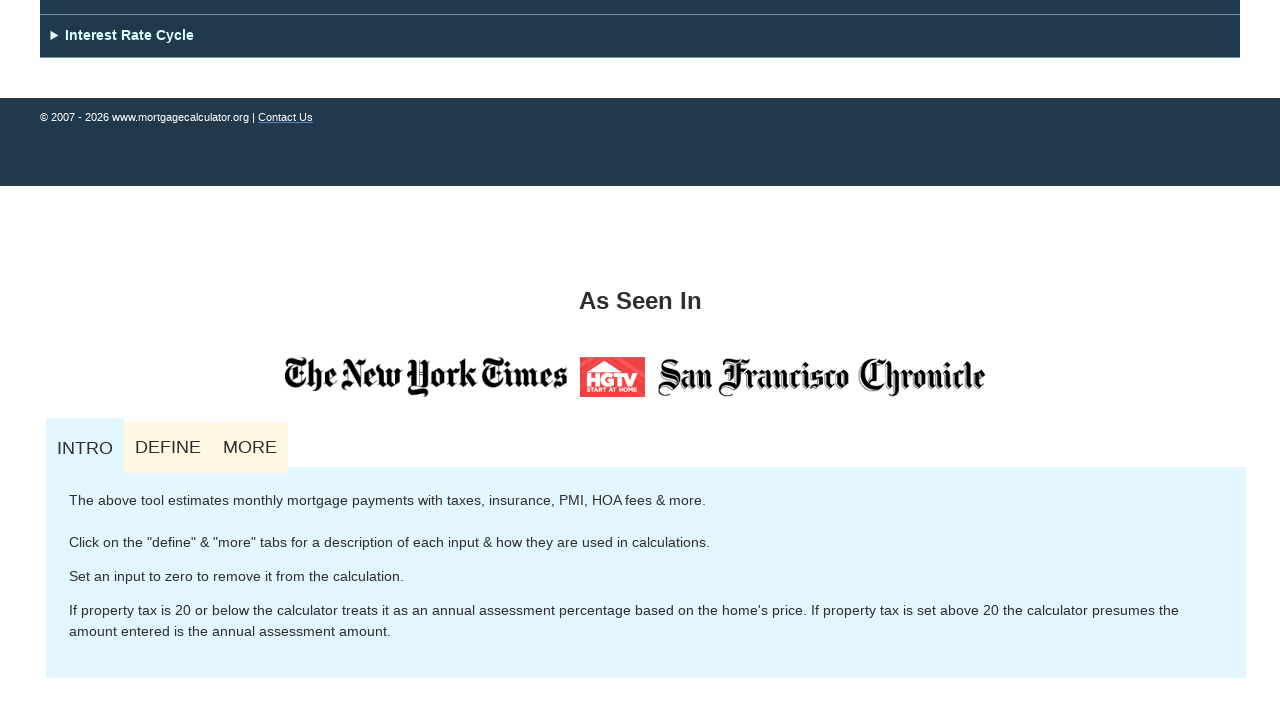

Scrolled back to the top of the page
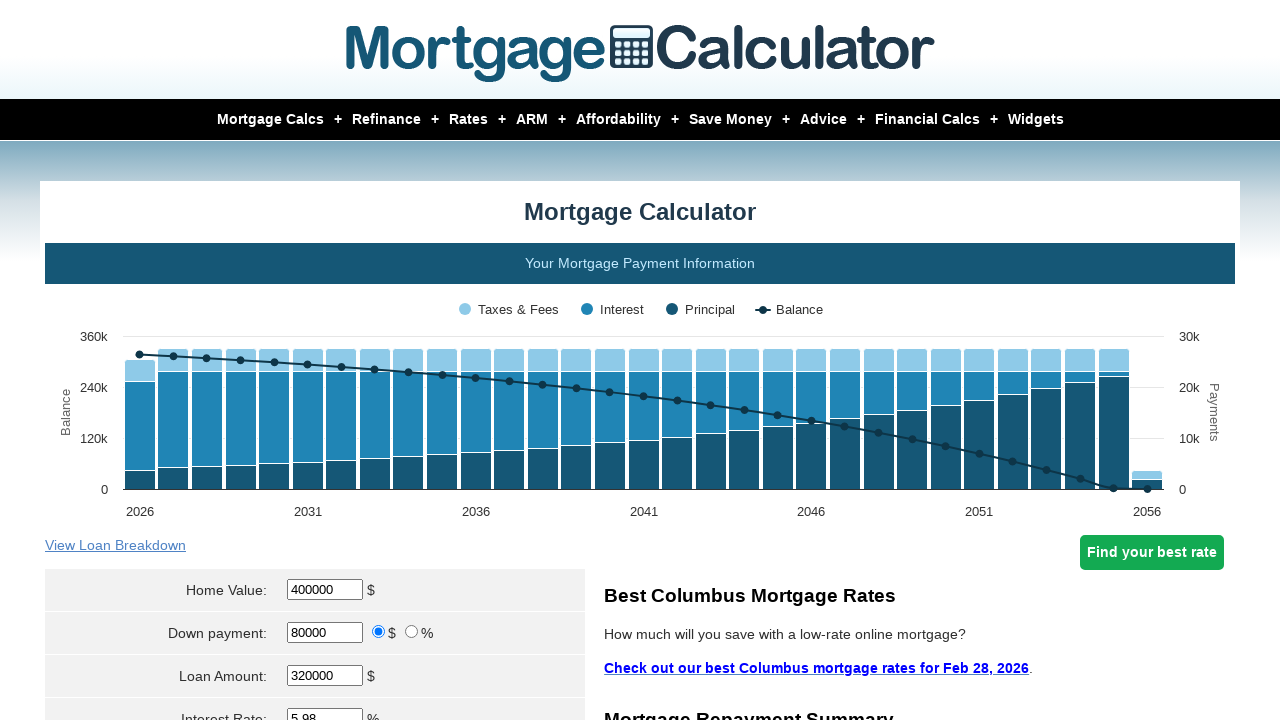

Waited for scroll animation to complete
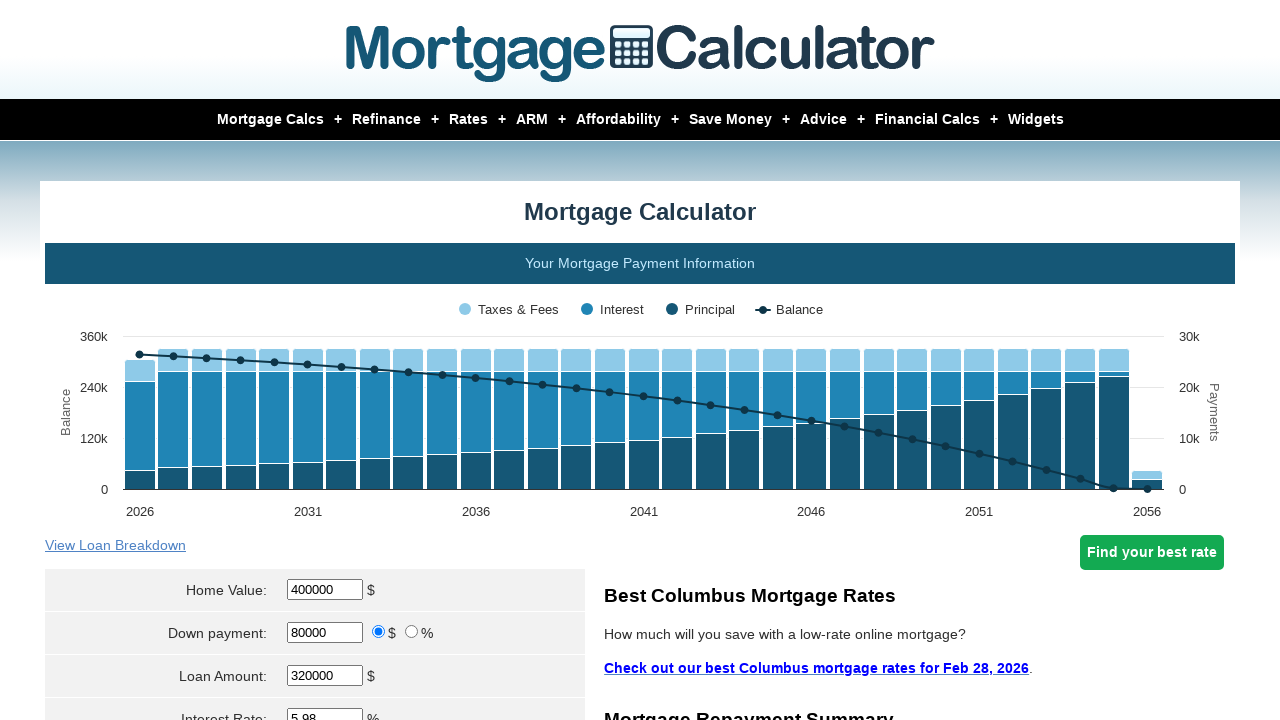

Located the Home Value field element
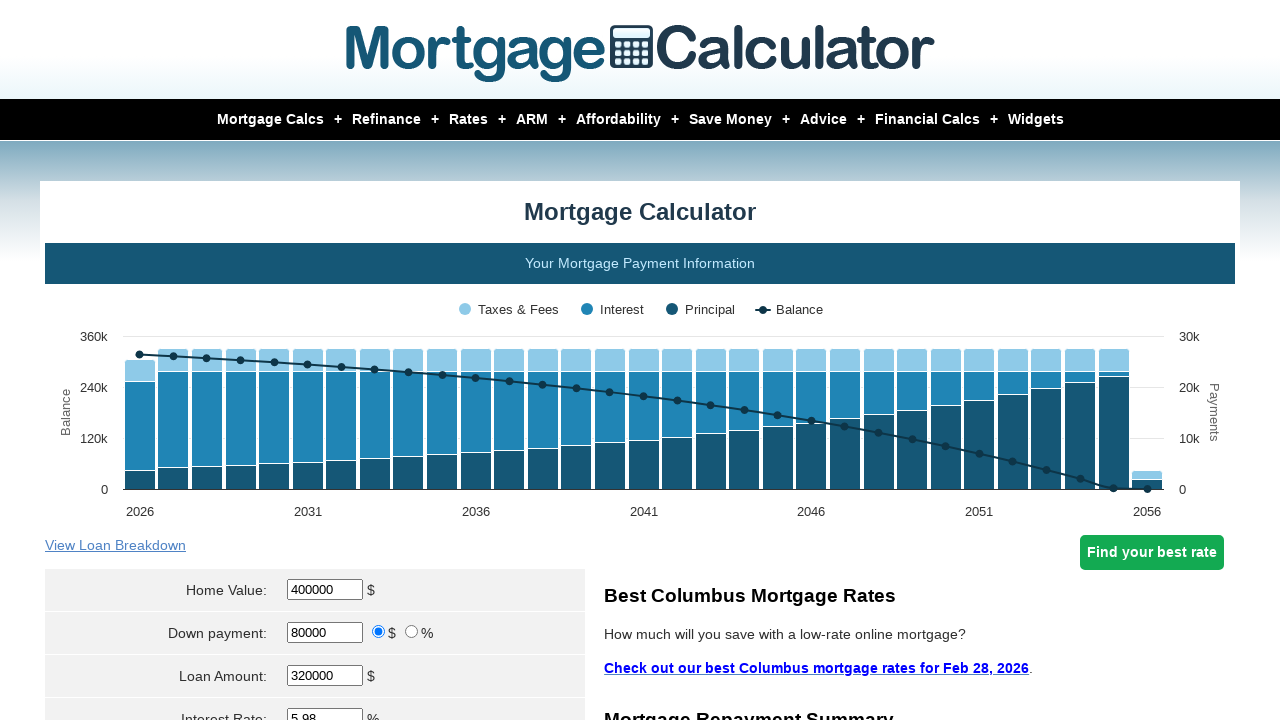

Scrolled to bring Home Value field into view
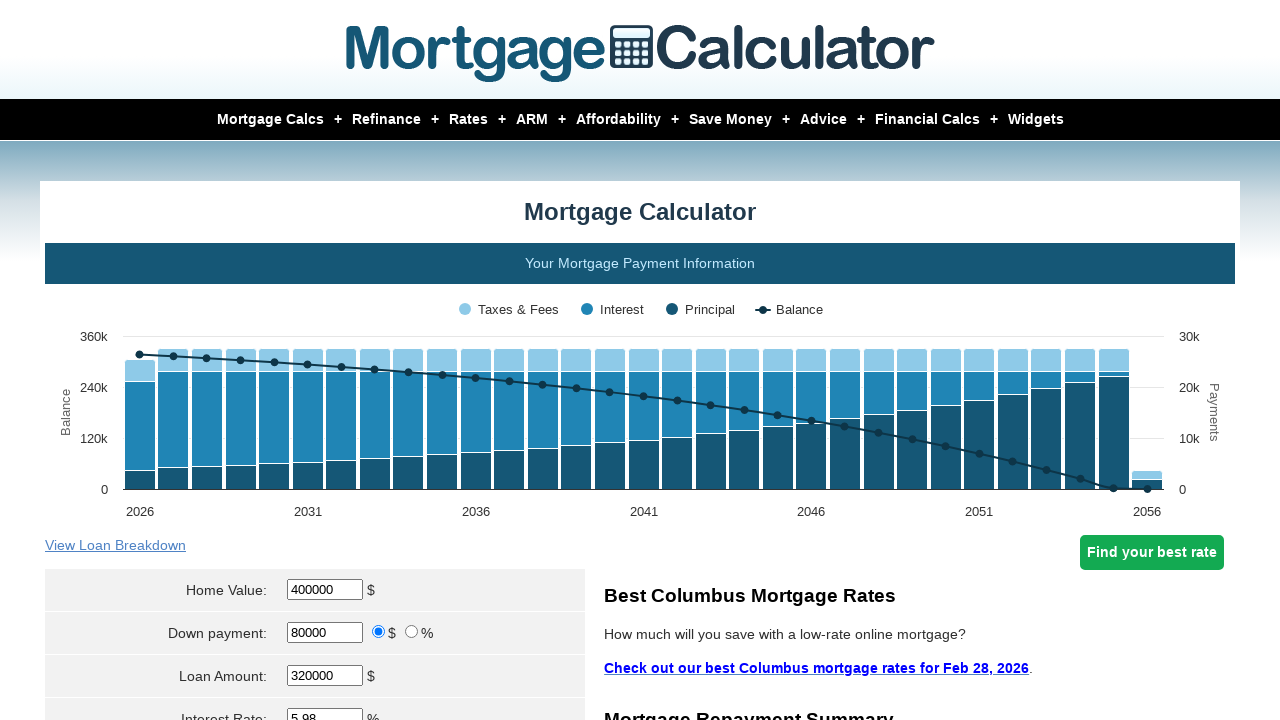

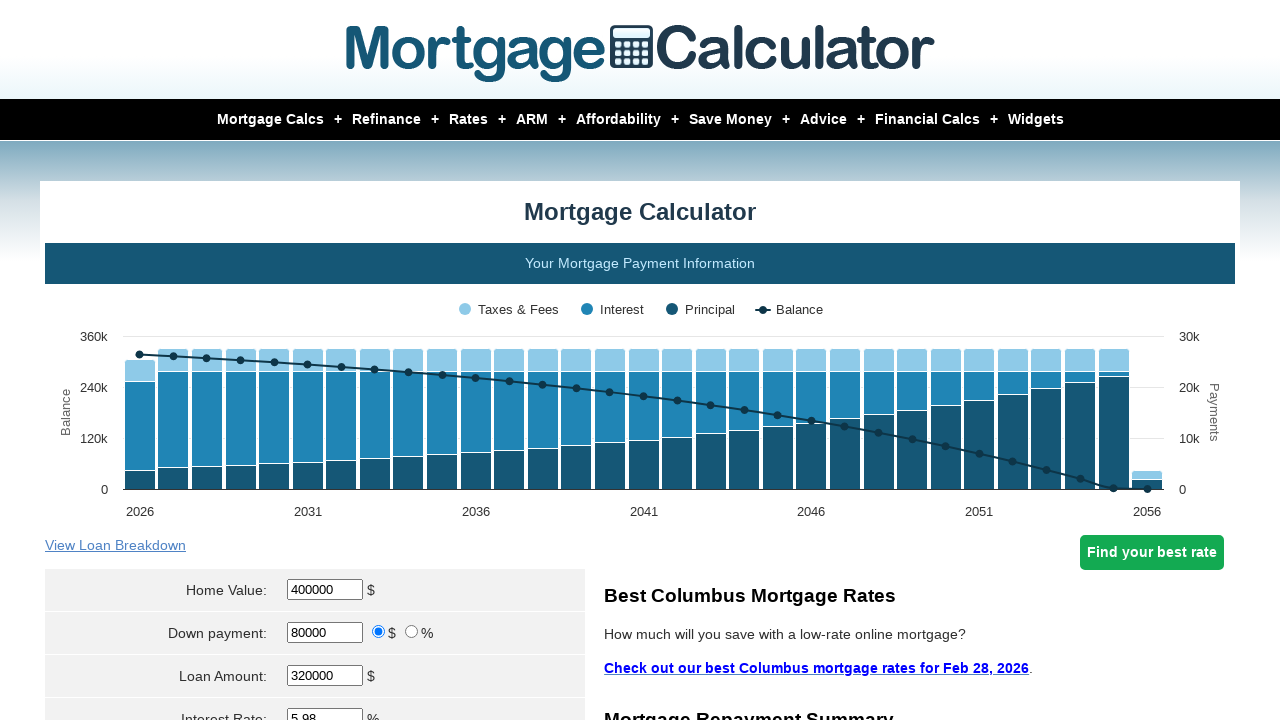